Tests a form with dynamic attributes by filling in full name, email, event date, and details fields using XPath selectors that handle dynamic IDs, then submits the form and waits for a success message.

Starting URL: https://training-support.net/webelements/dynamic-attributes

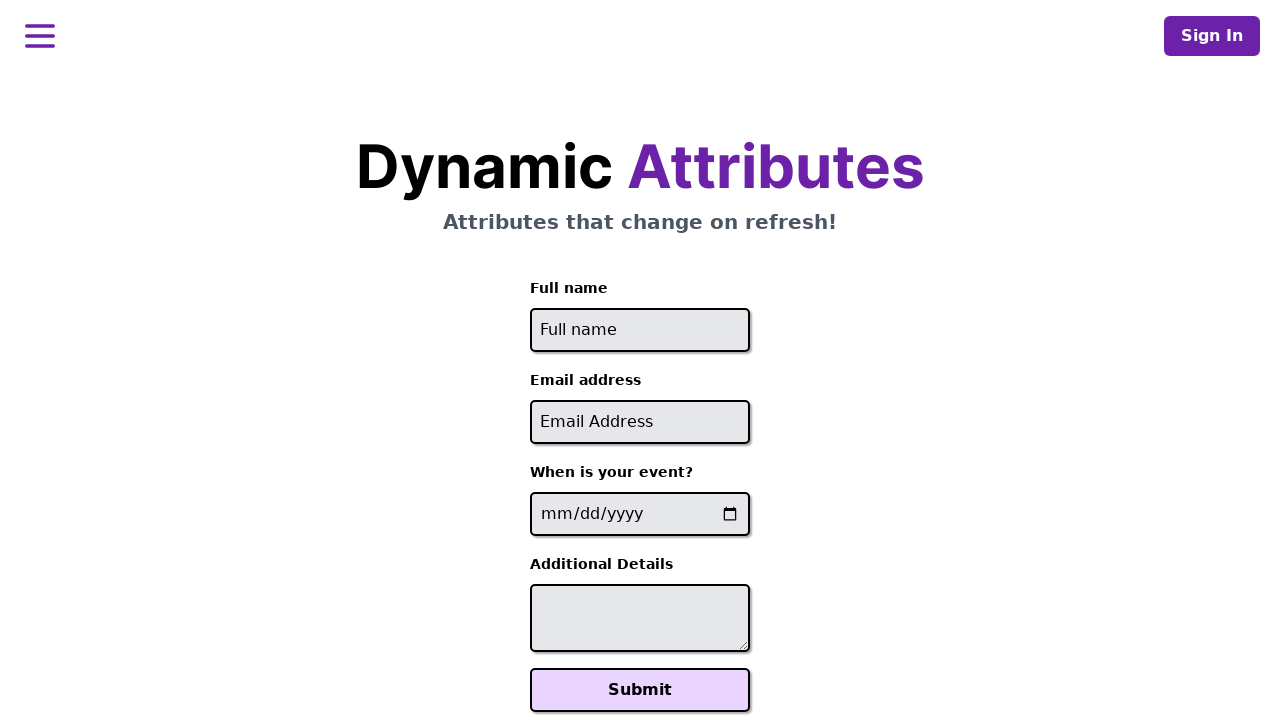

Filled full name field with 'Raiden Shogun' using dynamic ID selector on xpath=//input[starts-with(@id, 'full-name')]
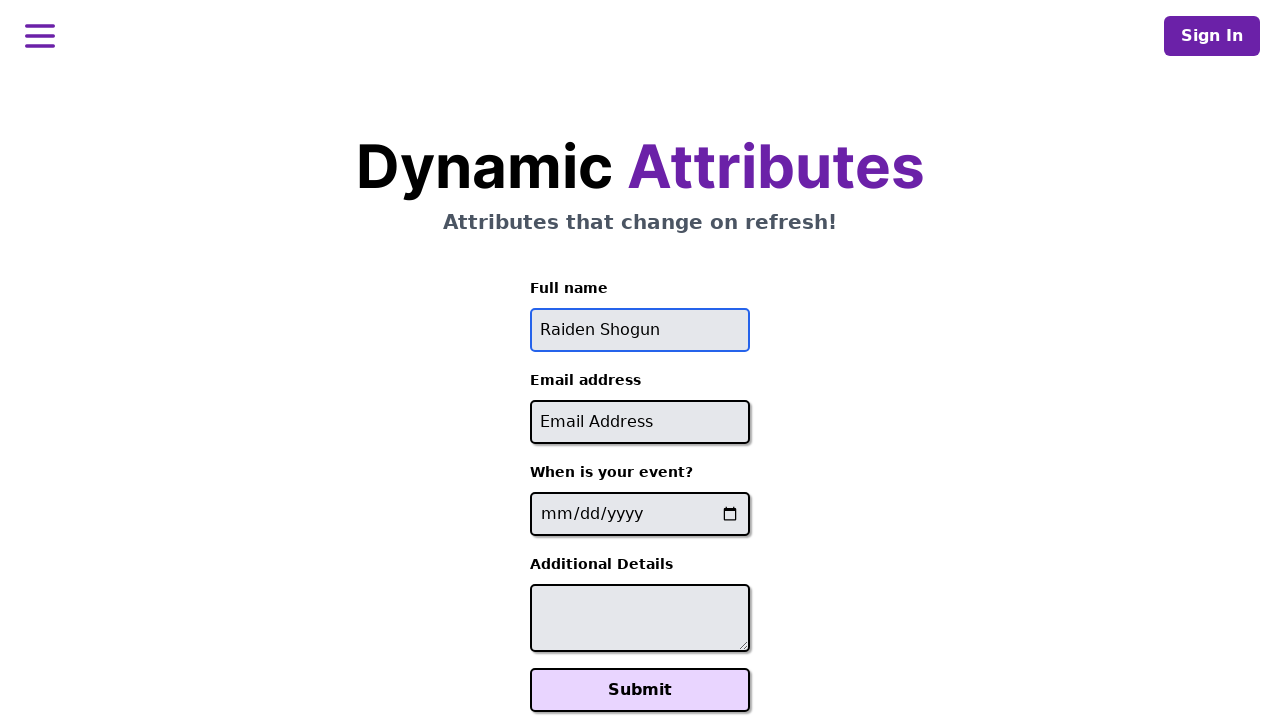

Filled email field with 'raiden@electromail.com' using dynamic ID selector on xpath=//input[contains(@id, '-email')]
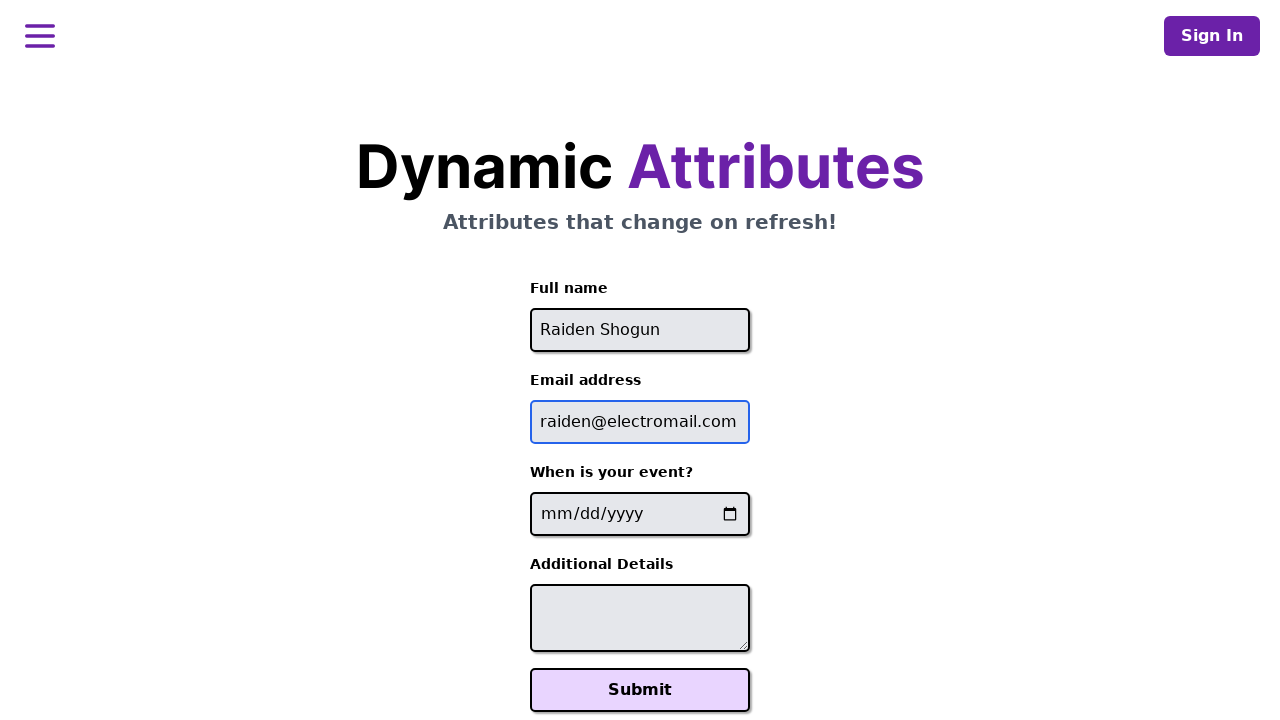

Filled event date field with '2025-06-26' using dynamic name selector on xpath=//input[contains(@name, '-event-date-')]
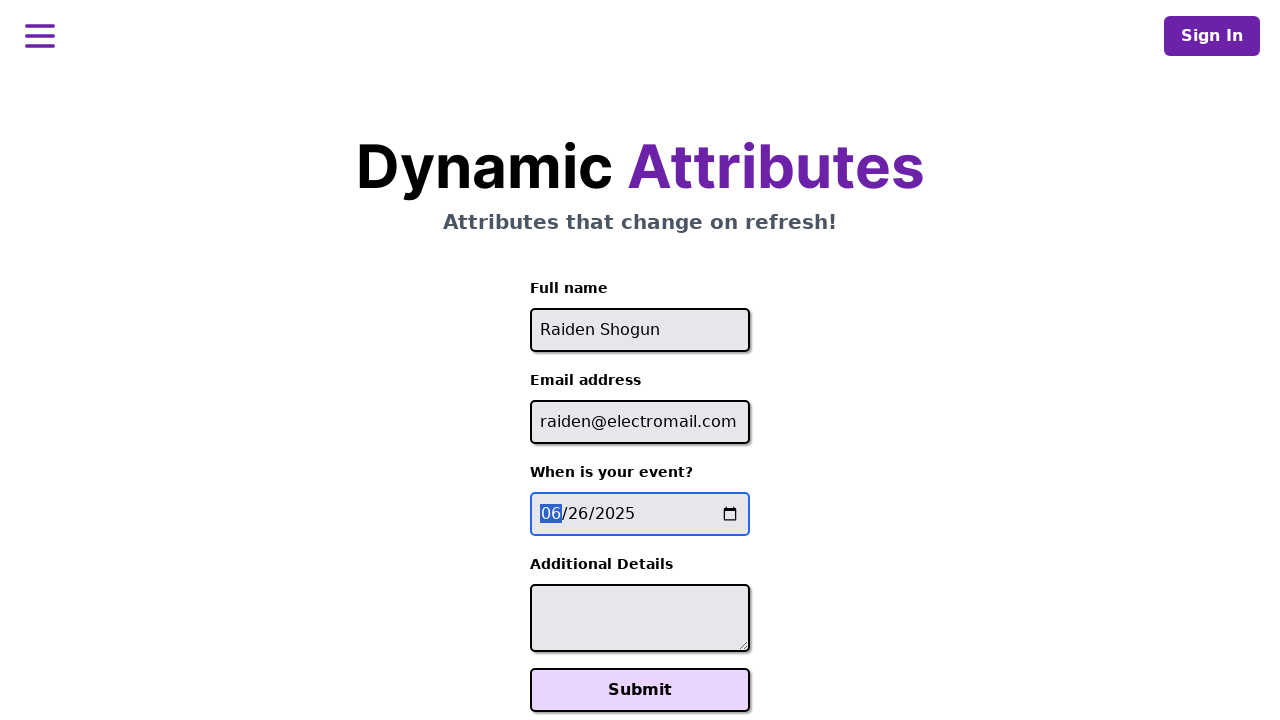

Filled additional details textarea with 'It will be electric!' using dynamic ID selector on xpath=//textarea[contains(@id, '-additional-details-')]
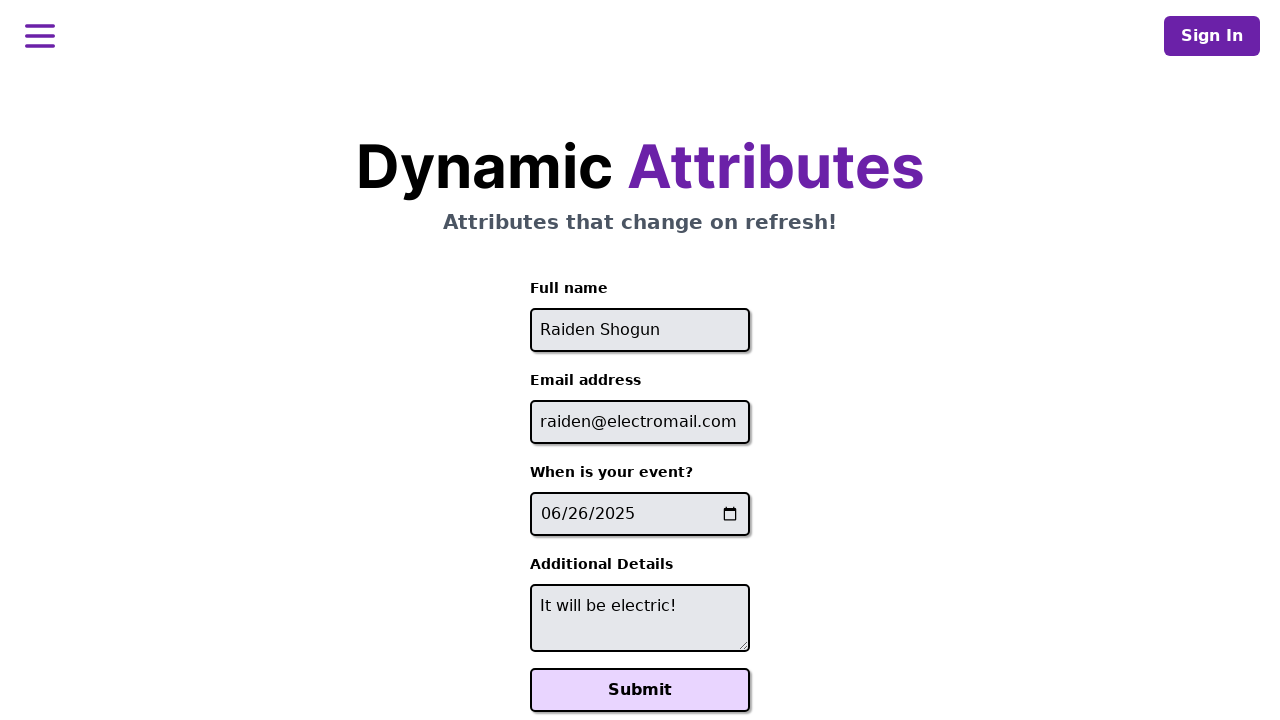

Clicked the Submit button at (640, 690) on xpath=//button[text()='Submit']
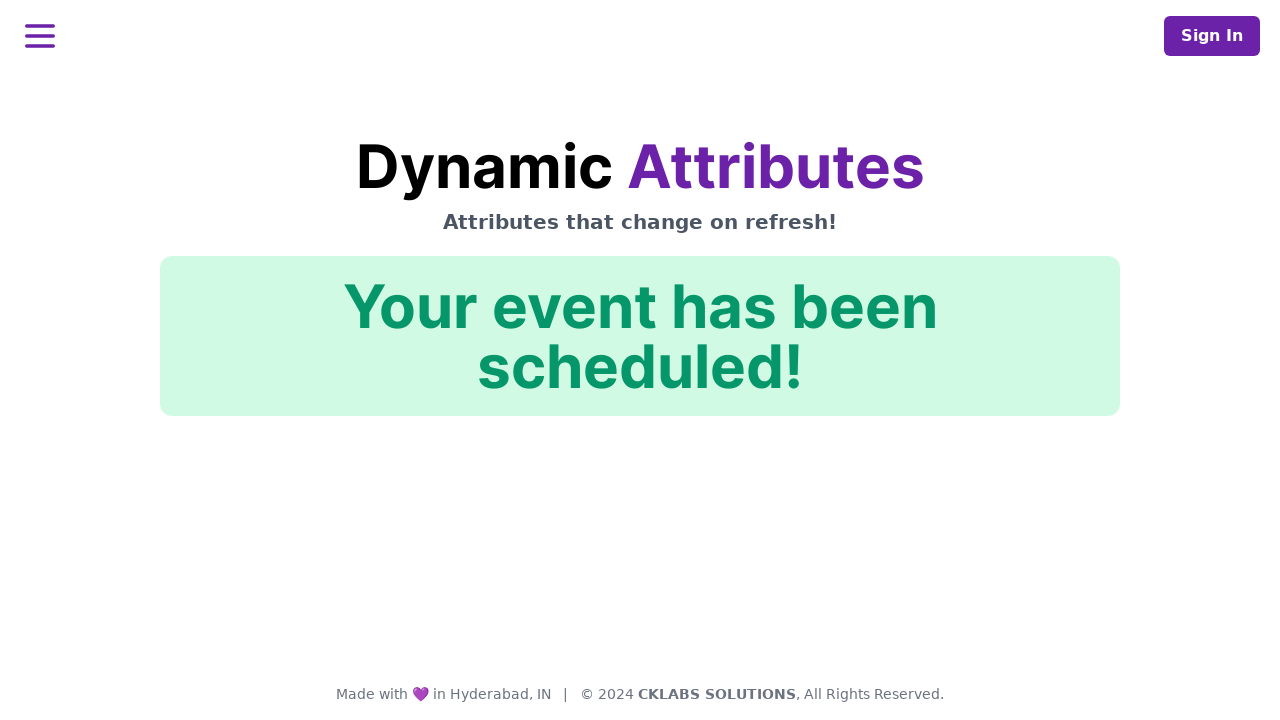

Success confirmation message appeared on the page
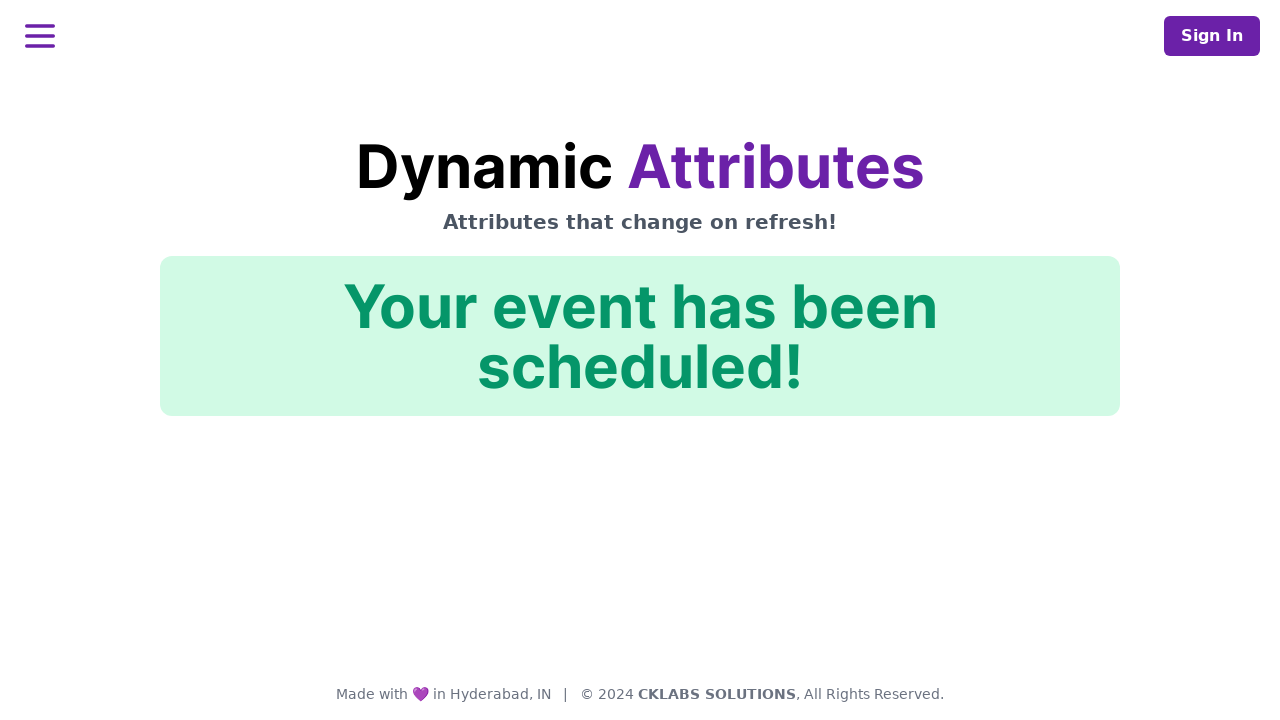

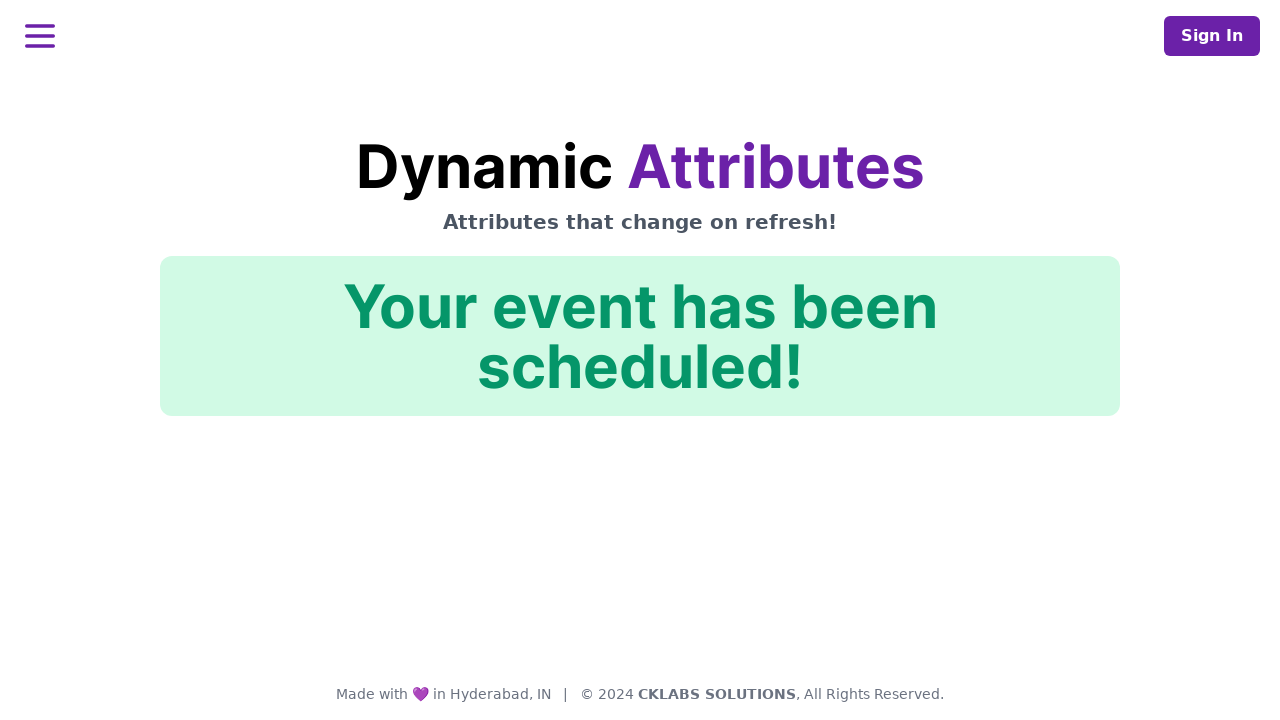